Tests e-commerce cart functionality by adding a product to cart and verifying it was added successfully by comparing product names

Starting URL: https://bstackdemo.com/

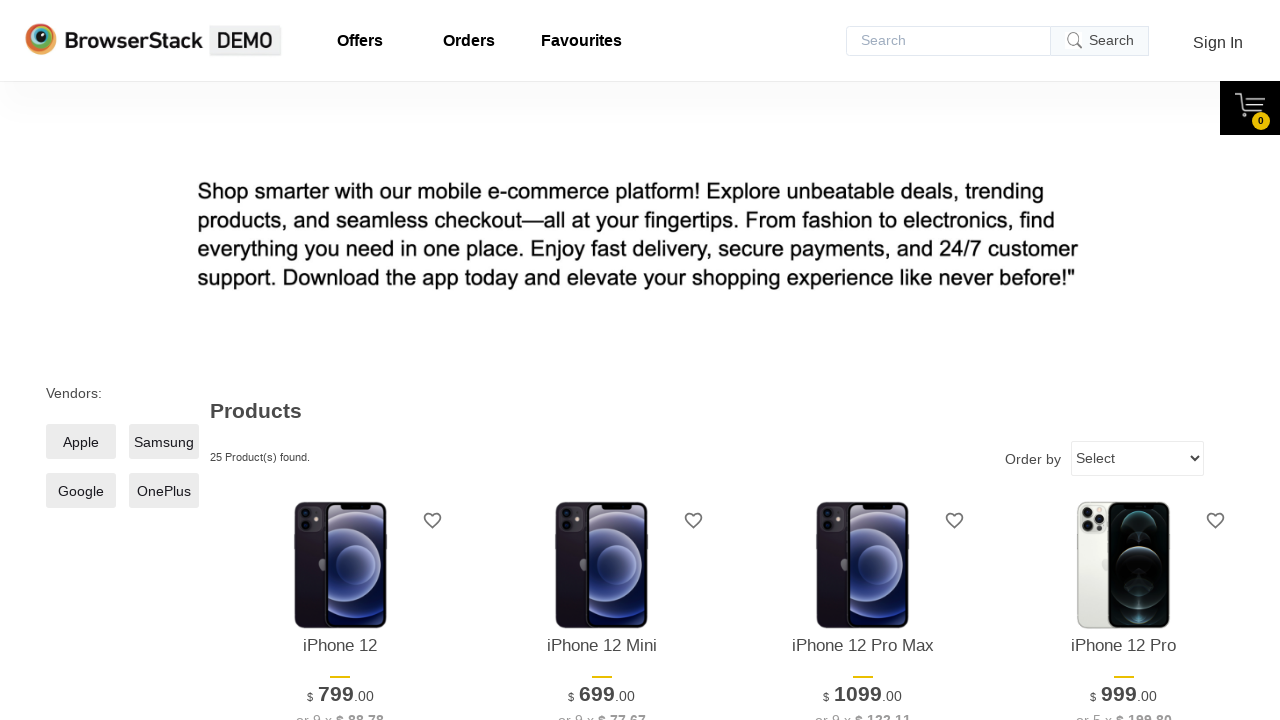

Waited for page to load and verified StackDemo title
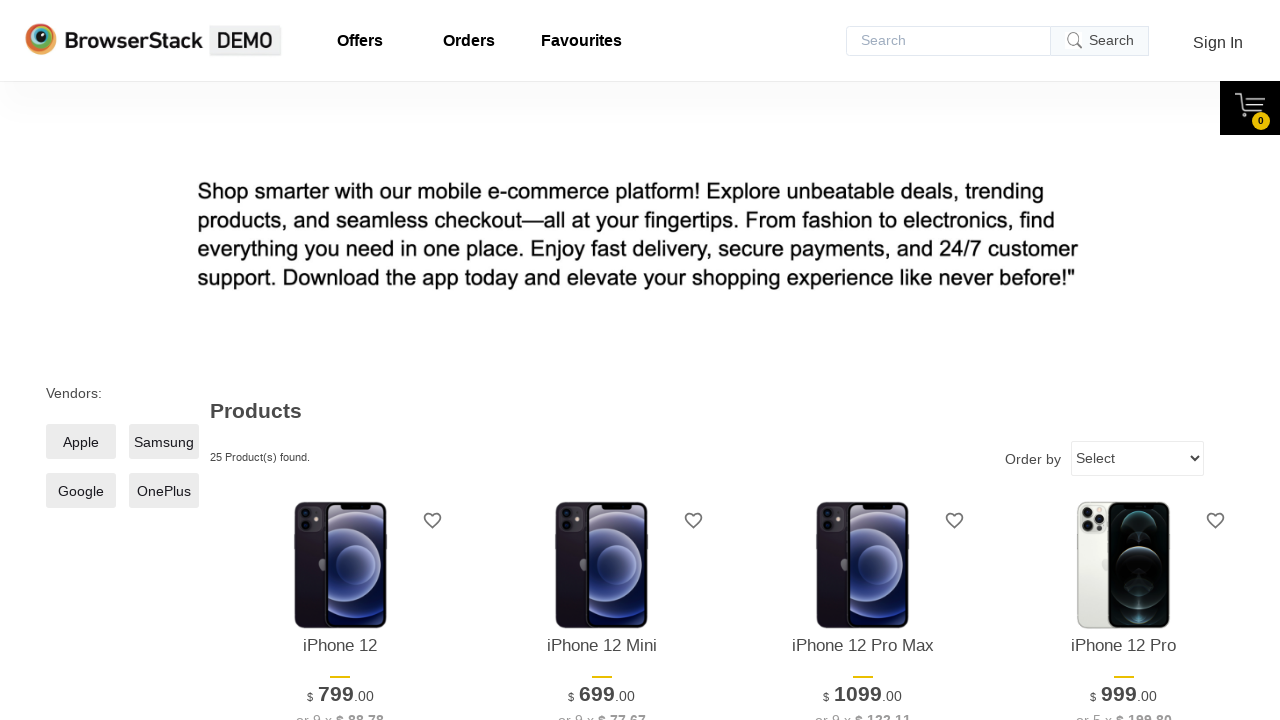

Retrieved product name from listing
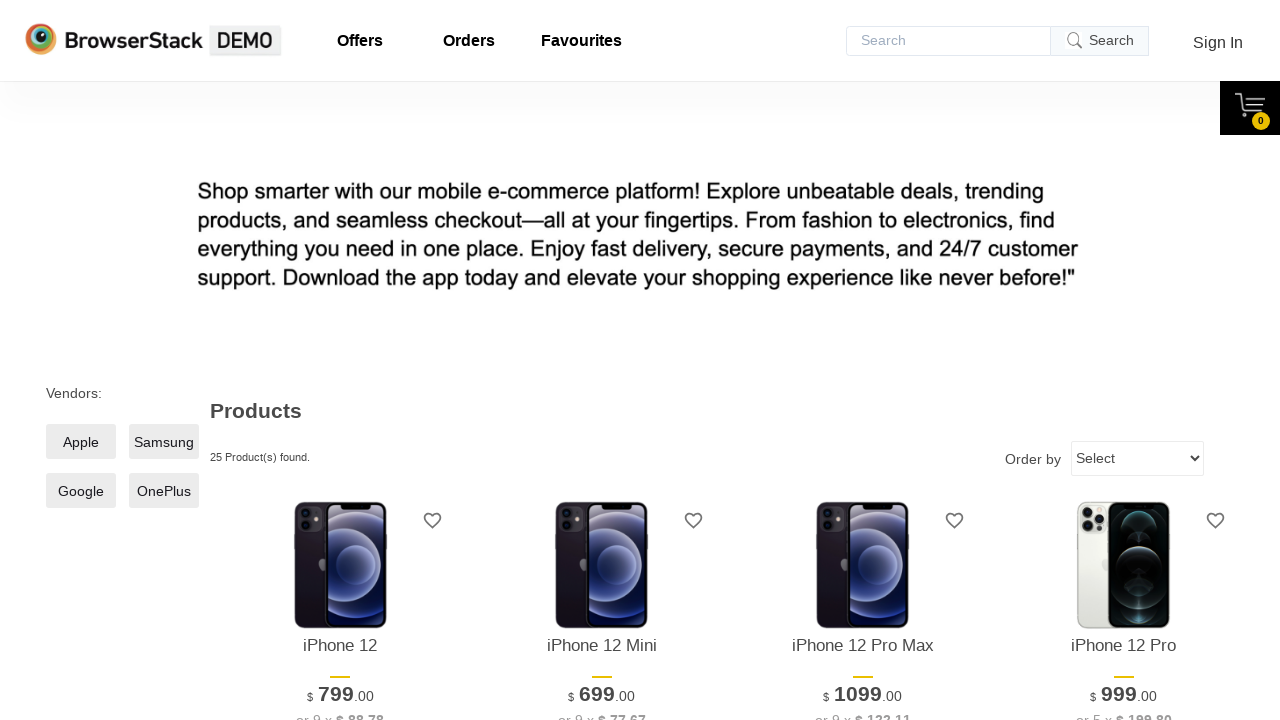

Clicked 'Add to cart' button for the product at (340, 361) on xpath=//*[@id="1"]/div[4]
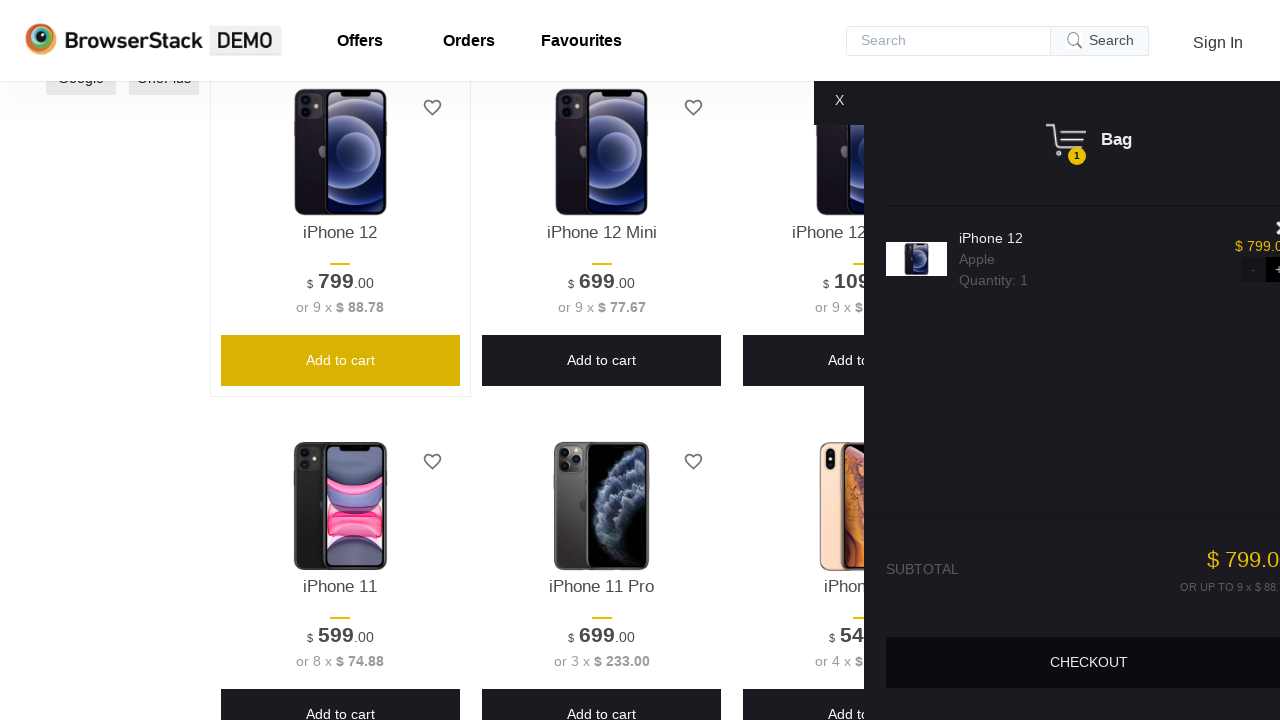

Cart pane appeared
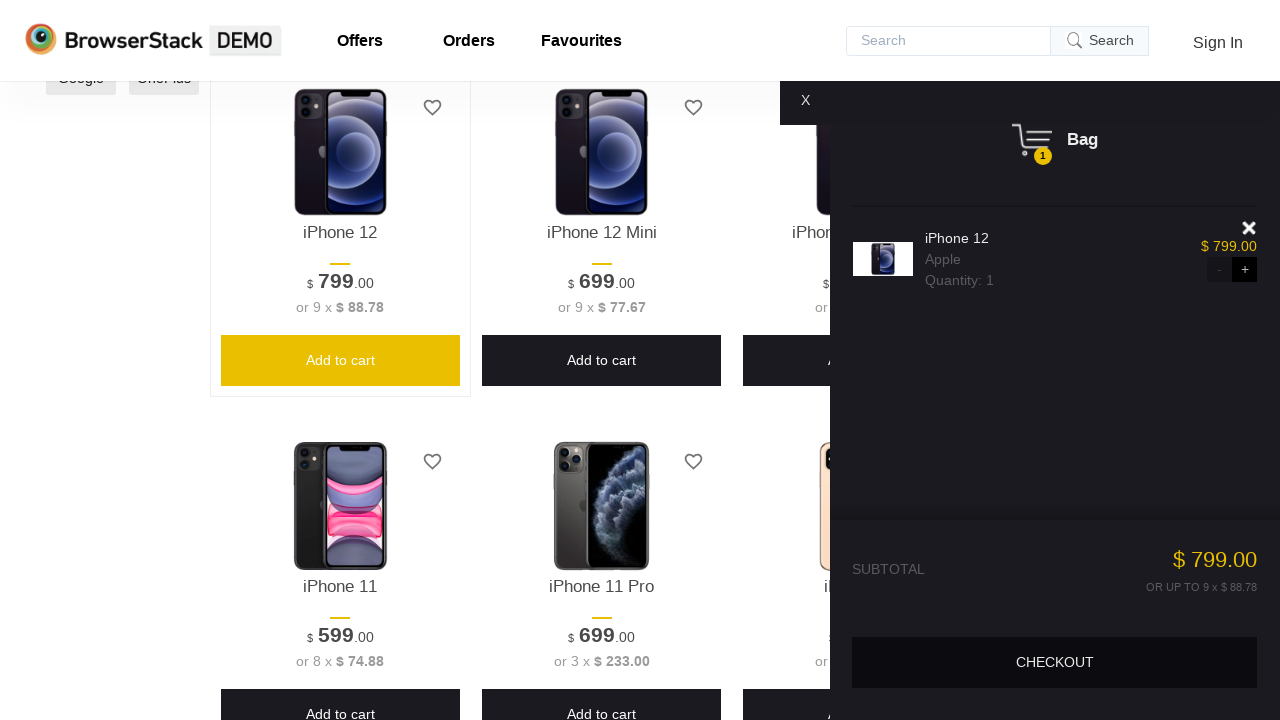

Retrieved product name from cart
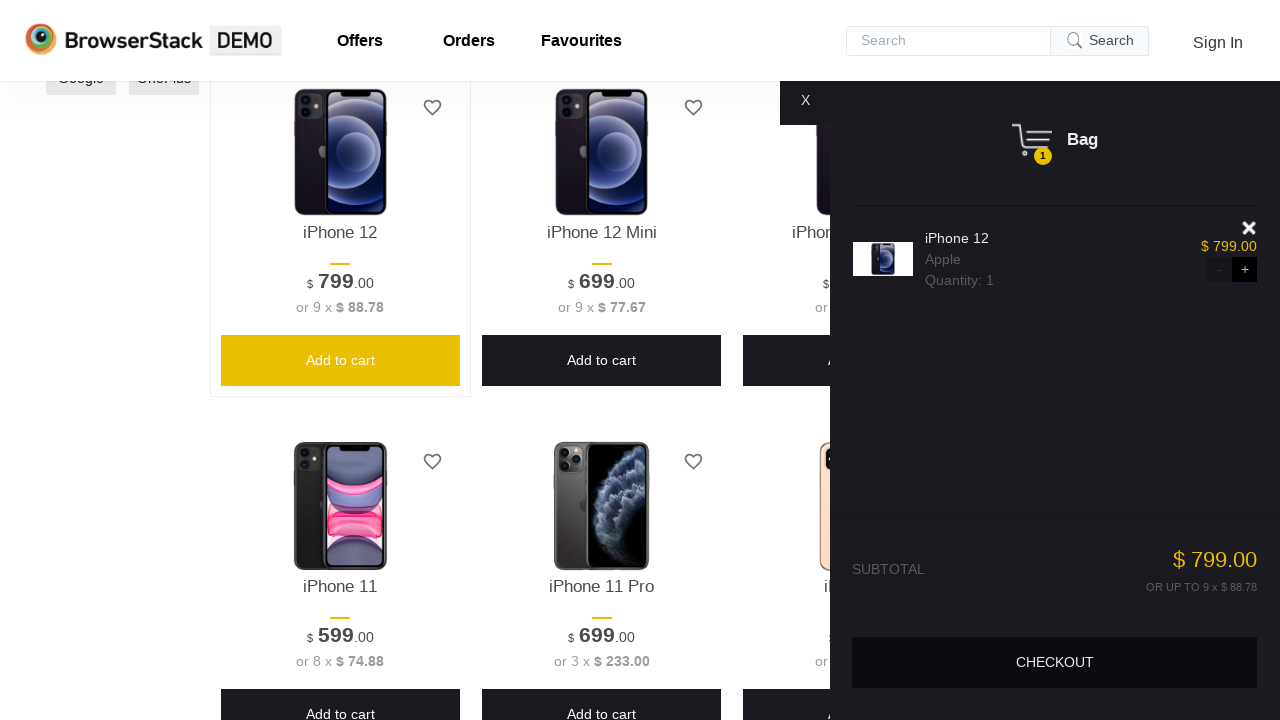

Verified product was successfully added to cart by comparing product names
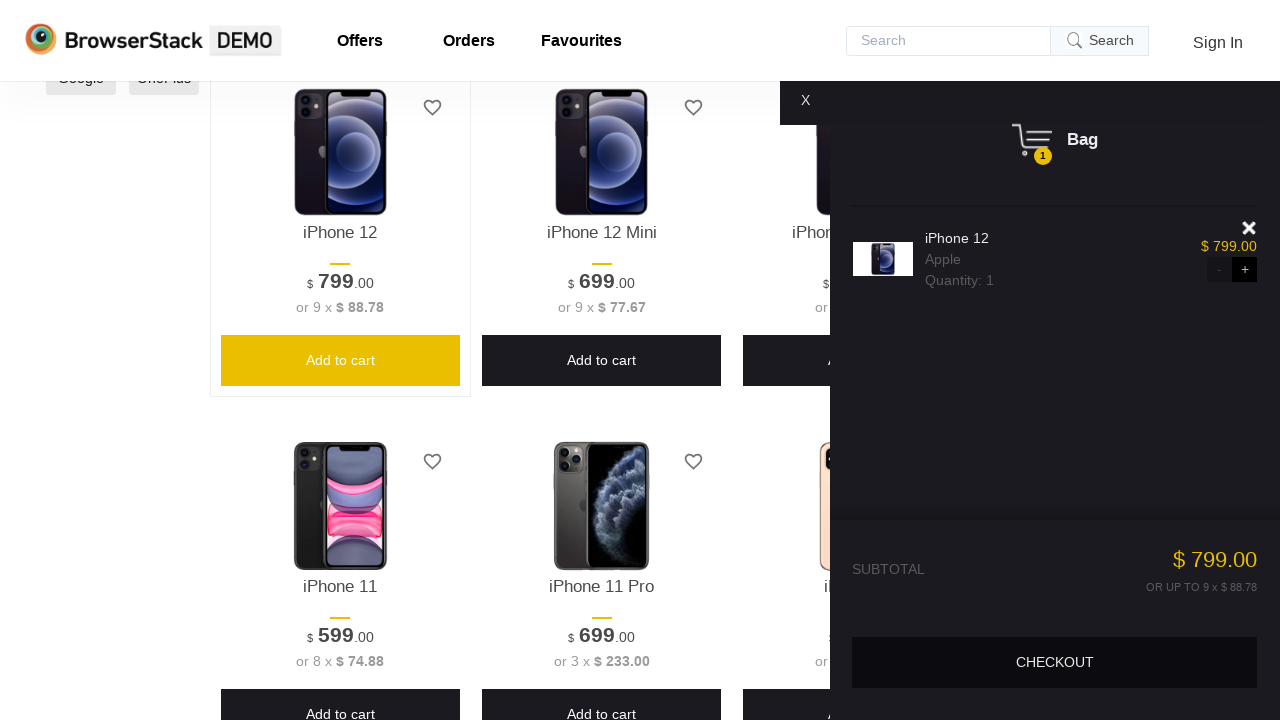

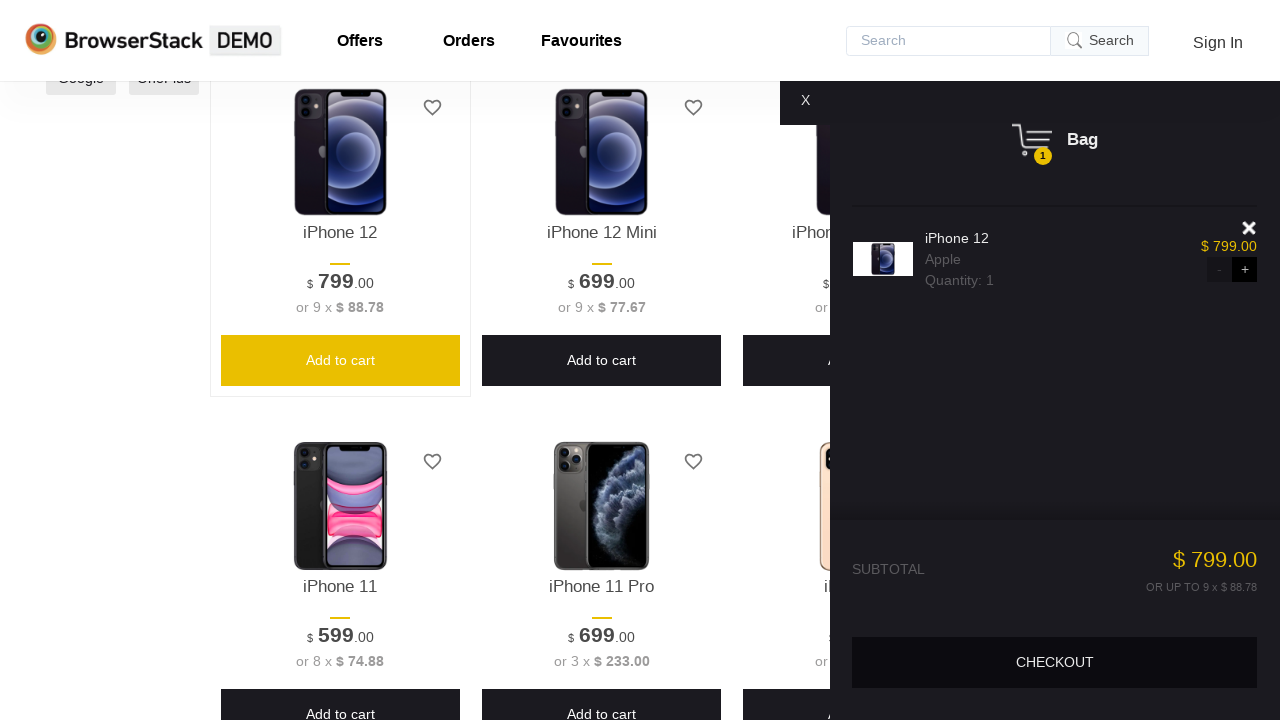